Tests jQuery UI droppable functionality by dragging an element onto a drop target within an iframe.

Starting URL: https://jqueryui.com/droppable/

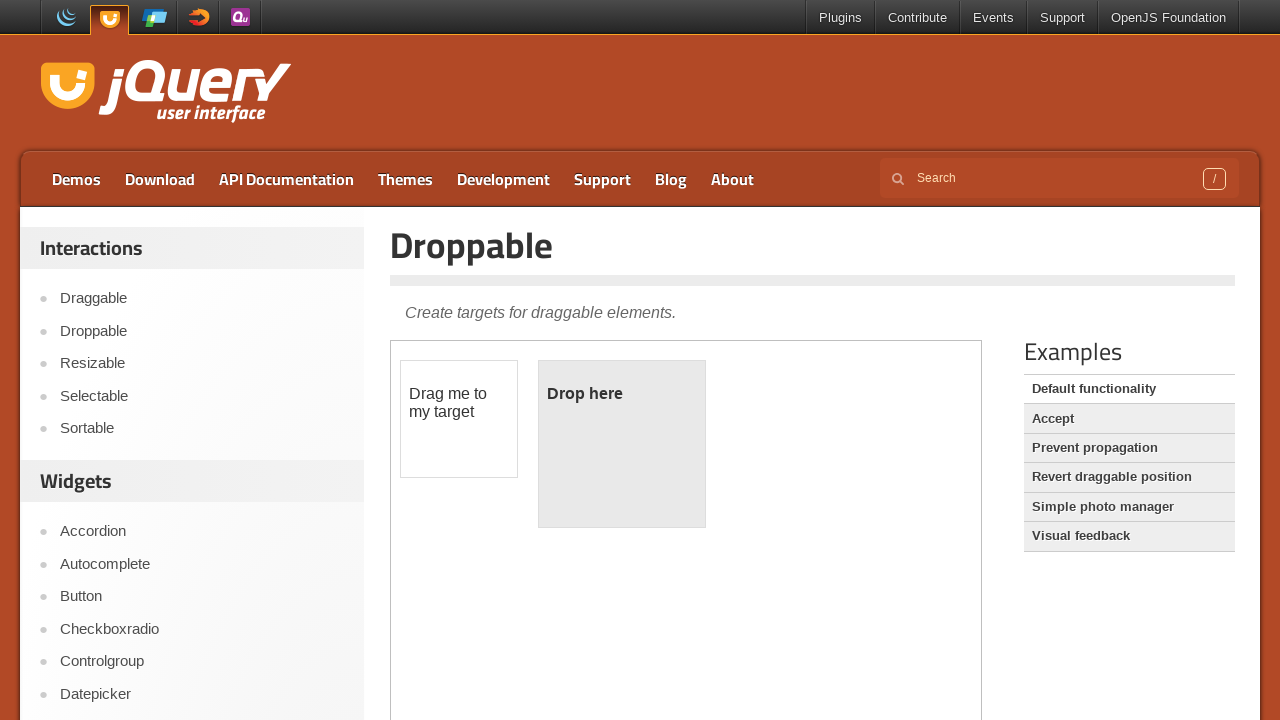

Located the demo iframe containing jQuery UI droppable elements
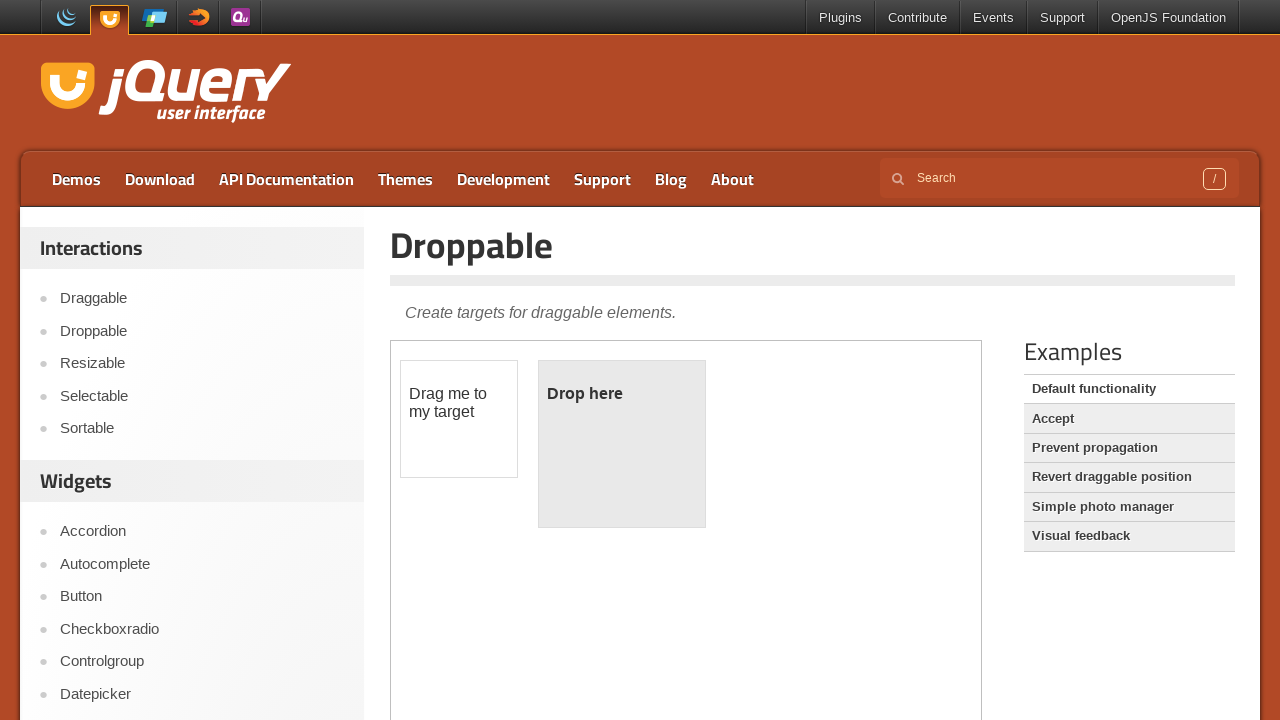

Located the draggable element
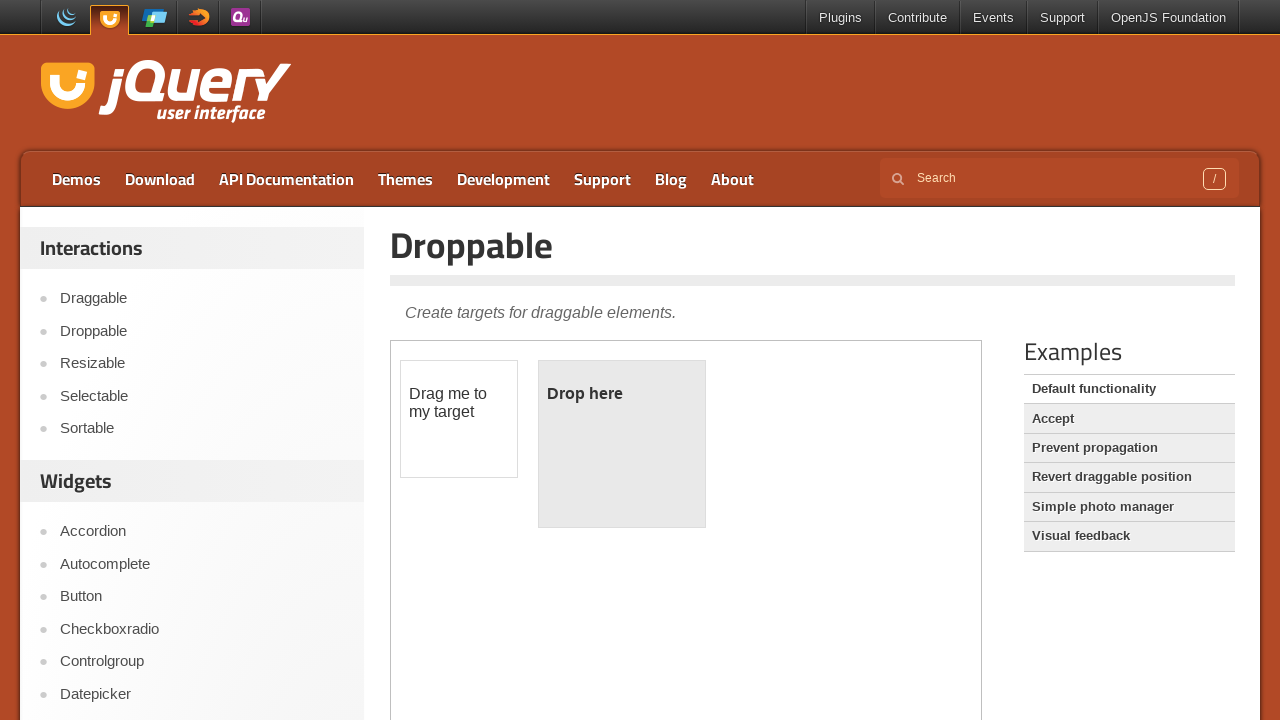

Located the droppable target element
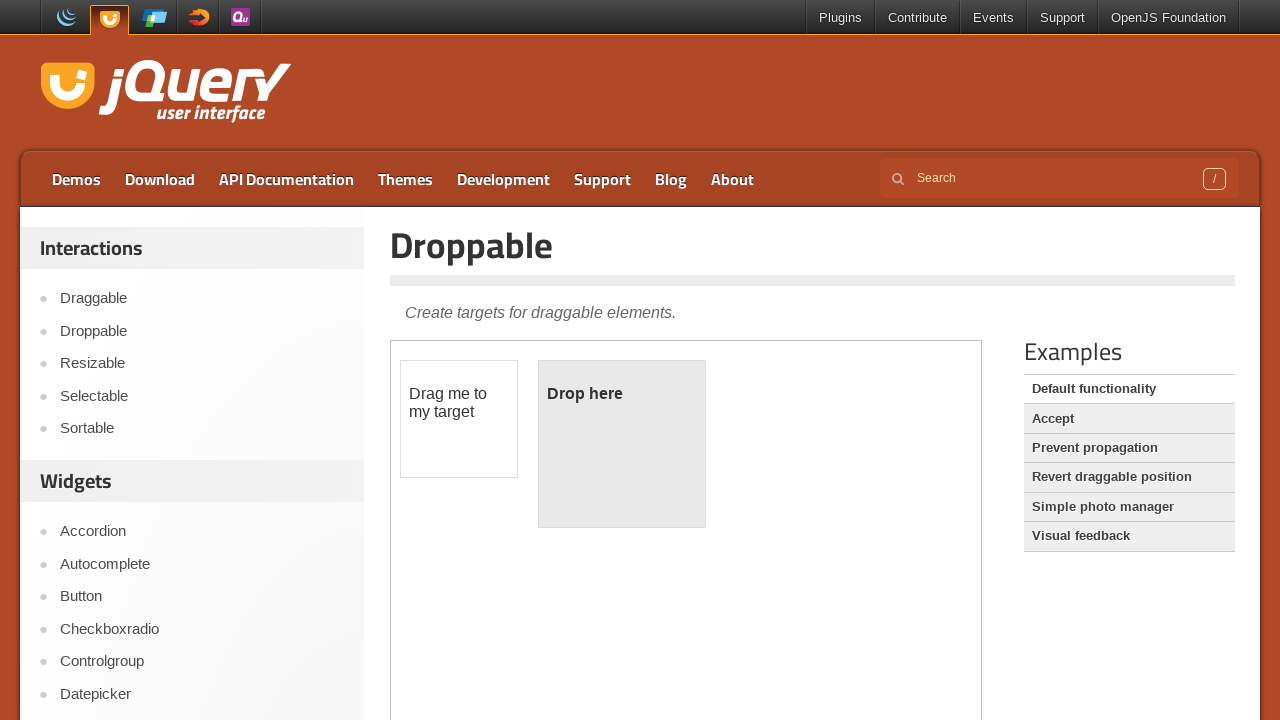

Dragged the draggable element onto the droppable target at (622, 444)
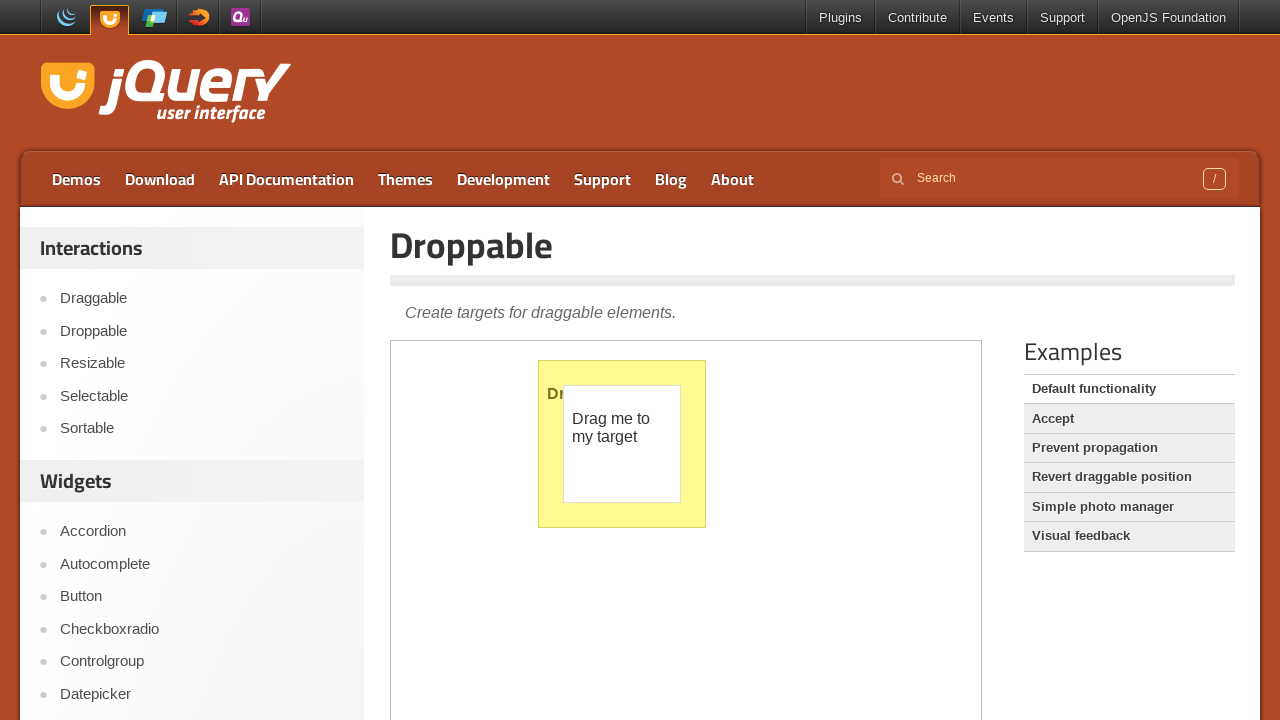

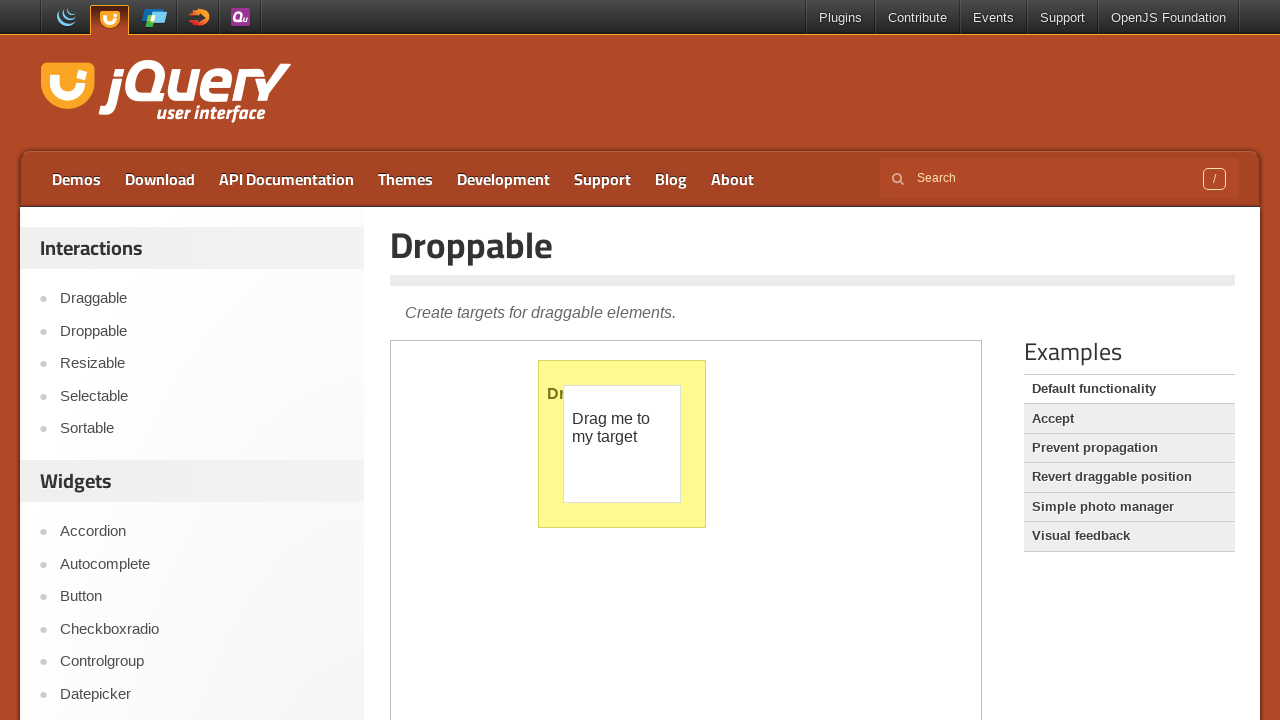